Tests handling multiple browser tabs by opening a new tab, switching to it, verifying content, and switching back

Starting URL: https://demoqa.com/browser-windows

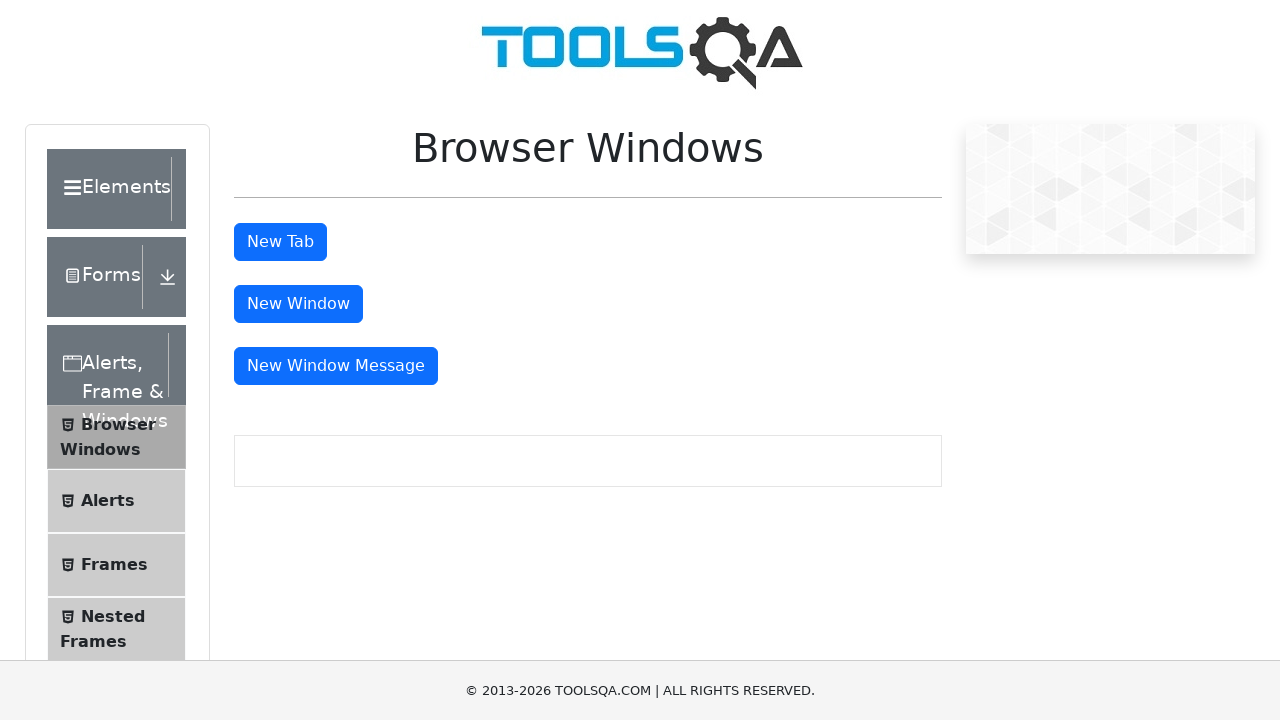

Clicked tab button to open new tab at (280, 242) on #tabButton
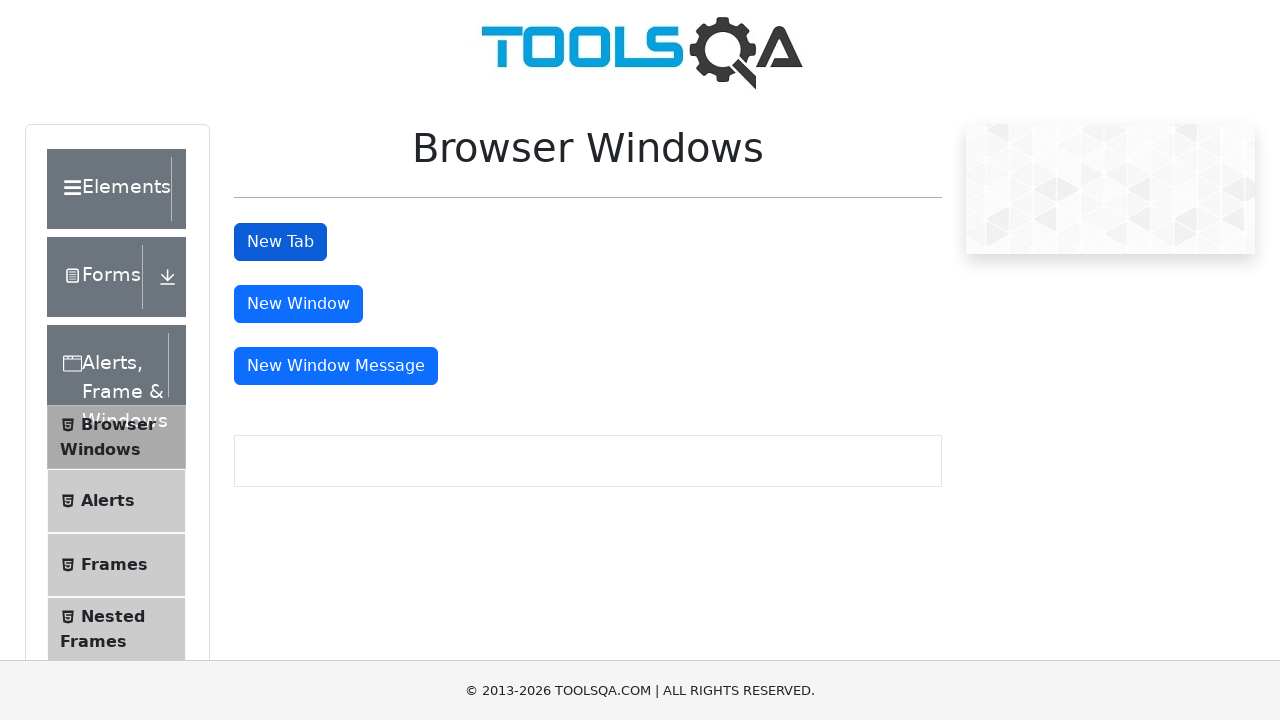

New tab opened and captured
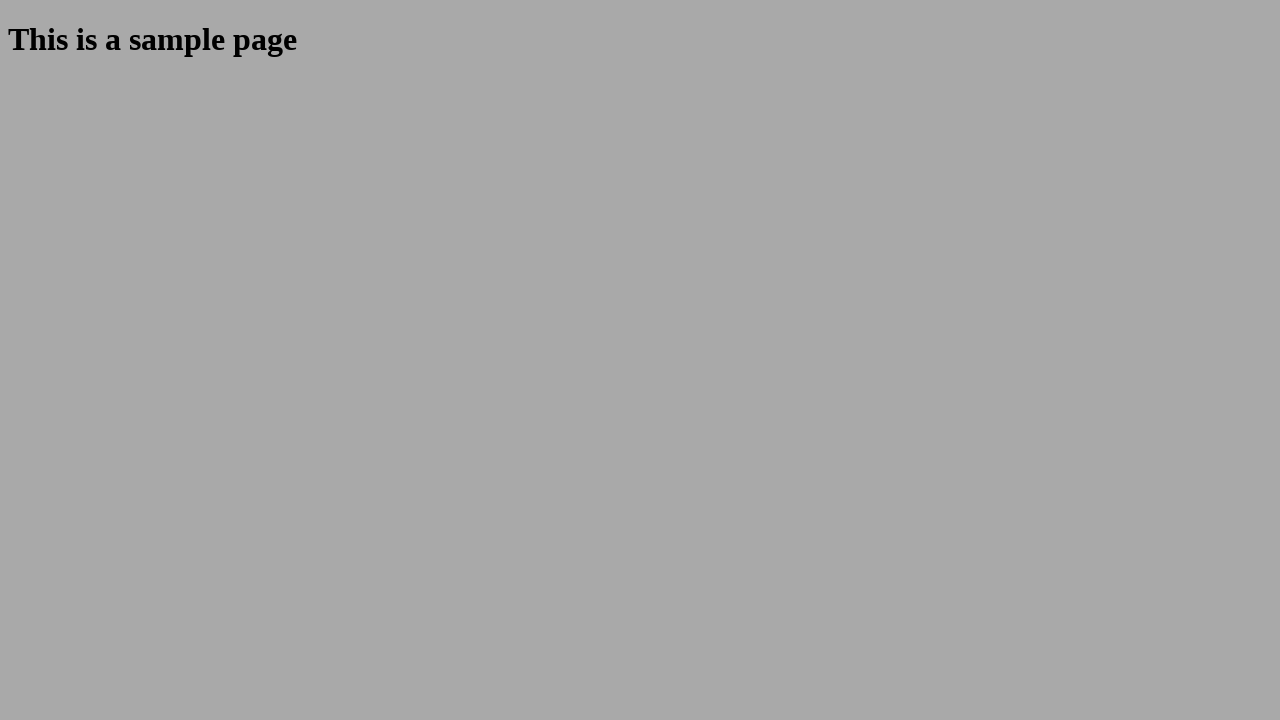

New tab page loaded completely
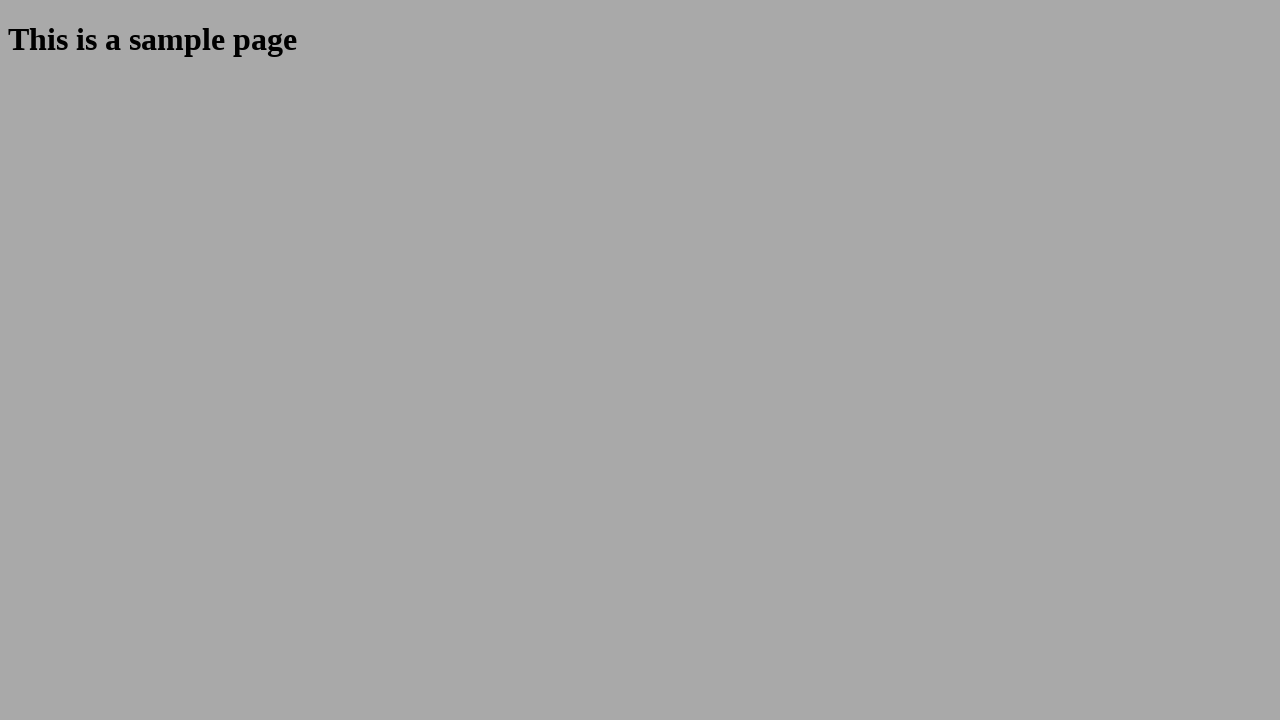

Retrieved heading text: 'This is a sample page'
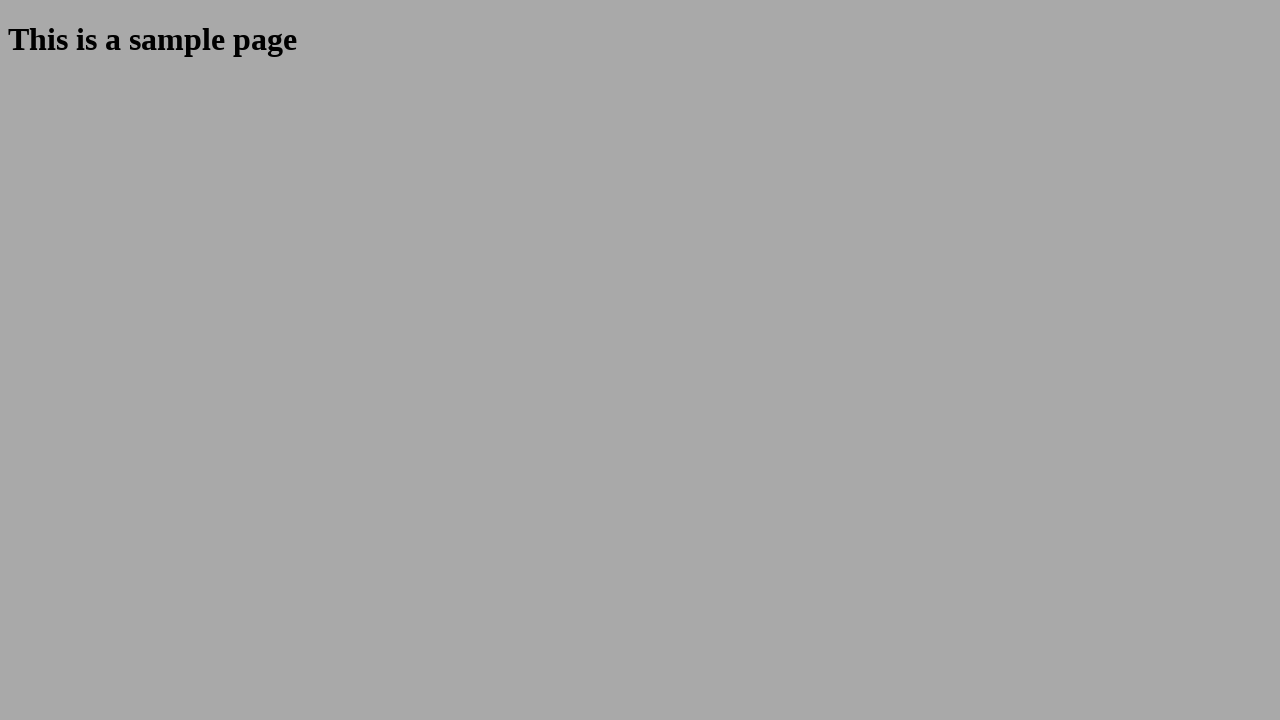

Verified heading text matches expected value 'This is a sample page'
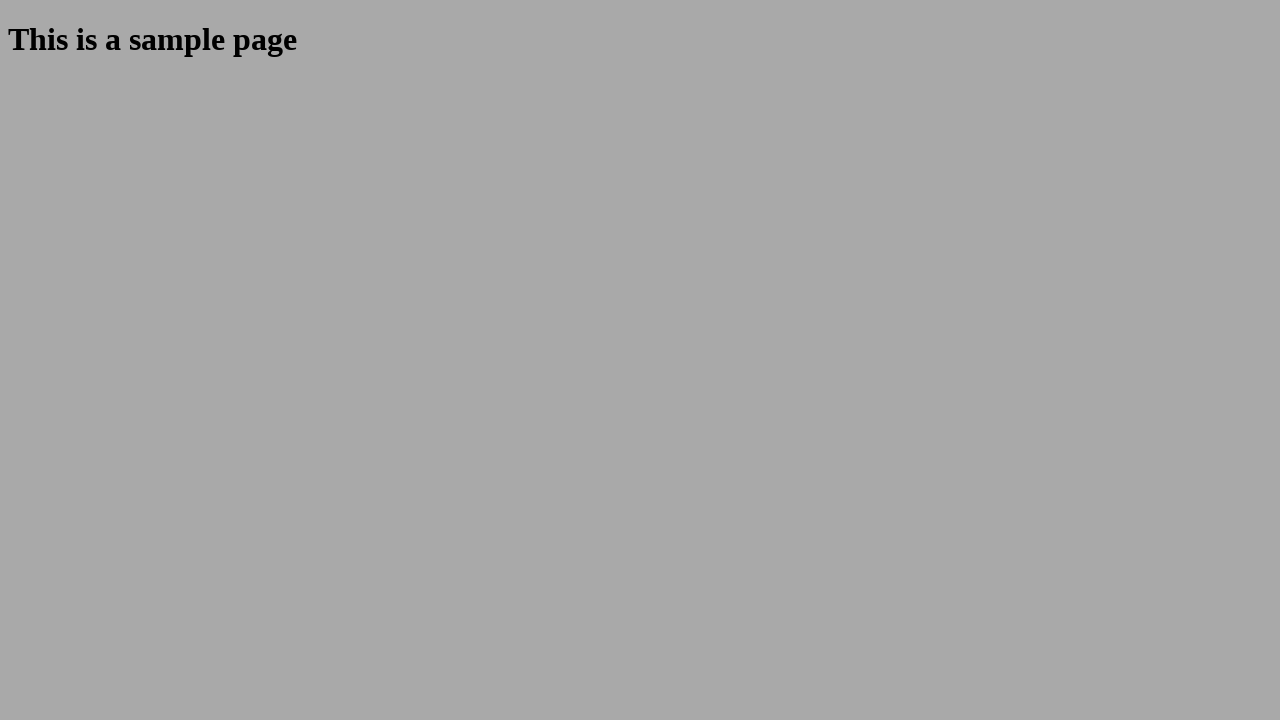

Closed new tab
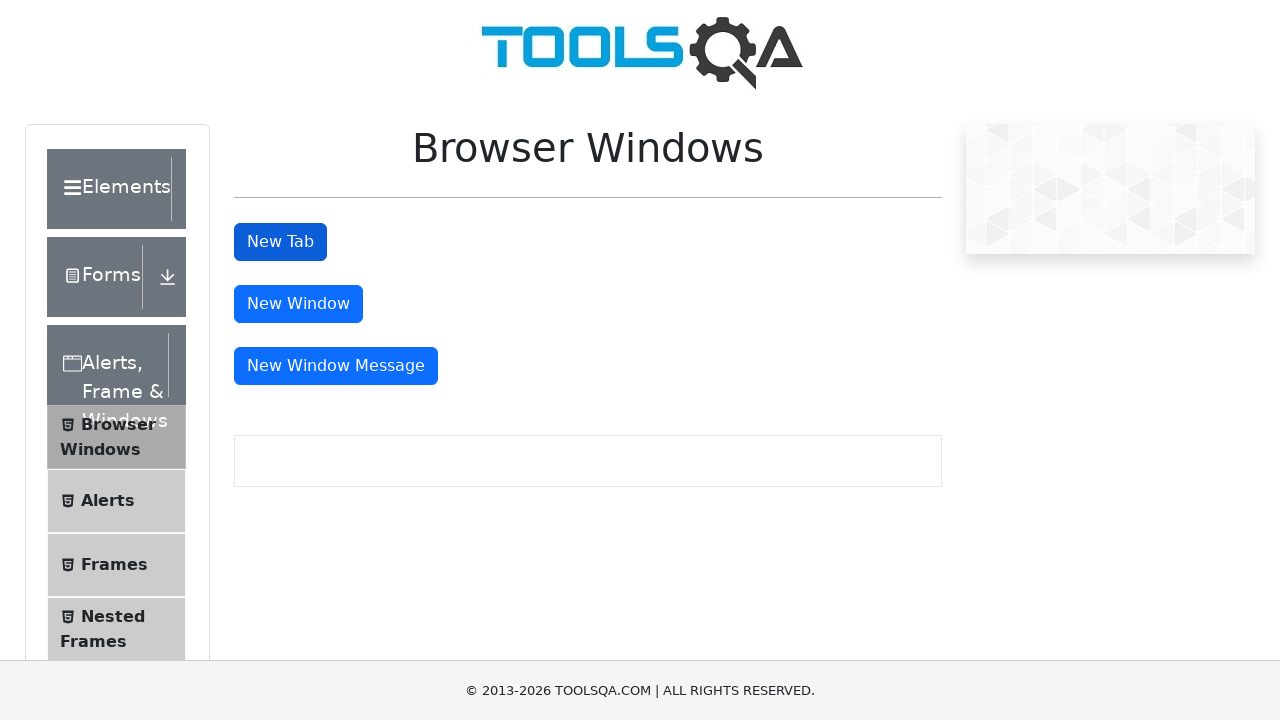

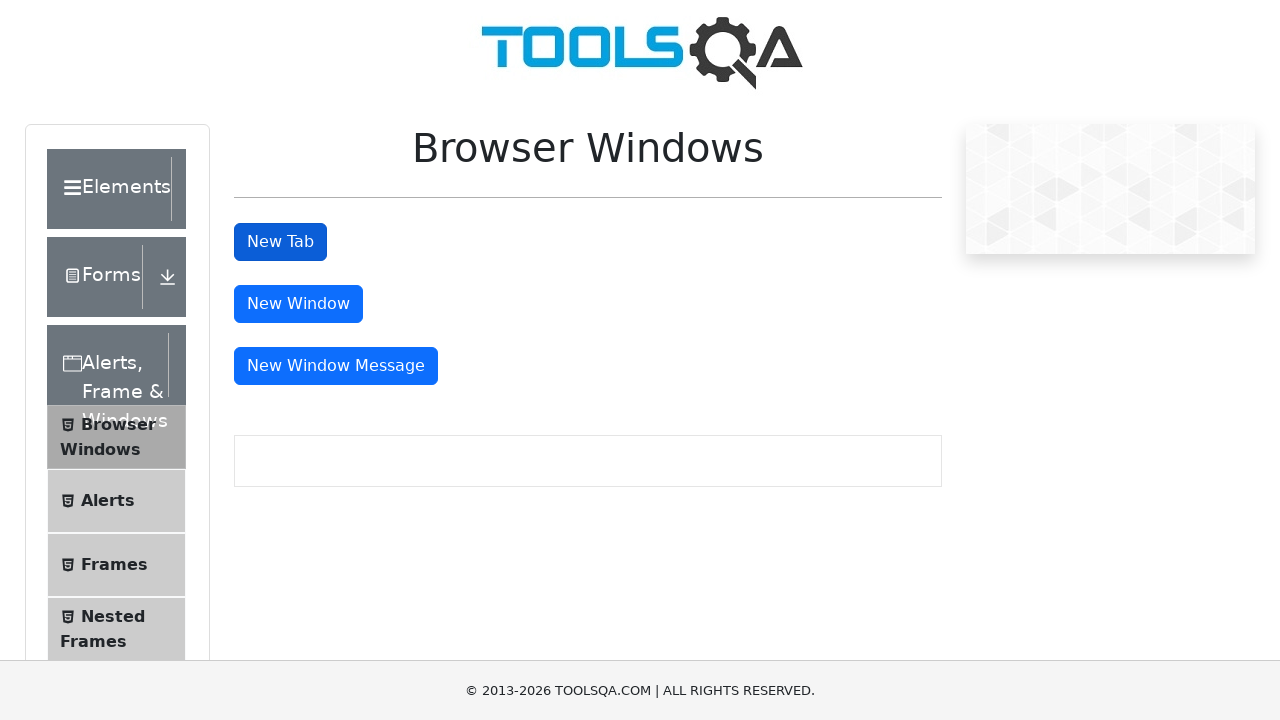